Tests a practice form submission by filling in name, email, password fields, checking a checkbox, selecting from a dropdown, and submitting the form to verify success message

Starting URL: https://rahulshettyacademy.com/angularpractice/

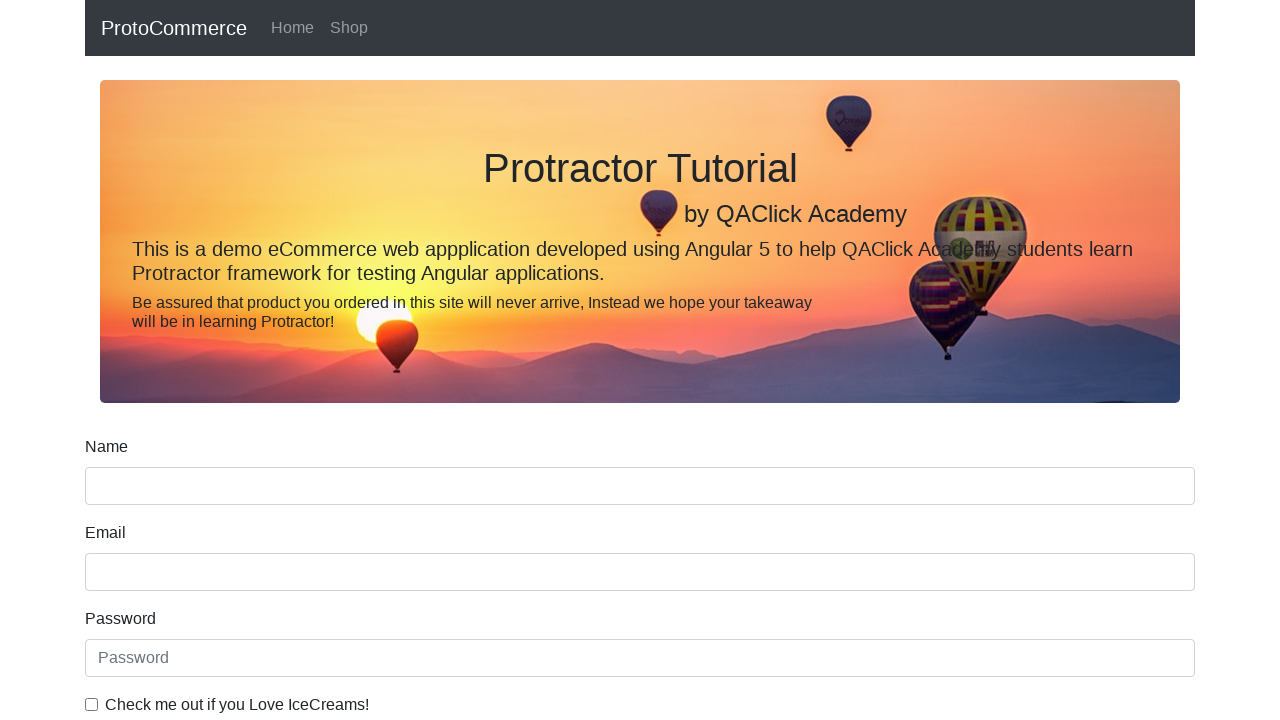

Filled name field with 'Maria Johnson' on input[name='name']
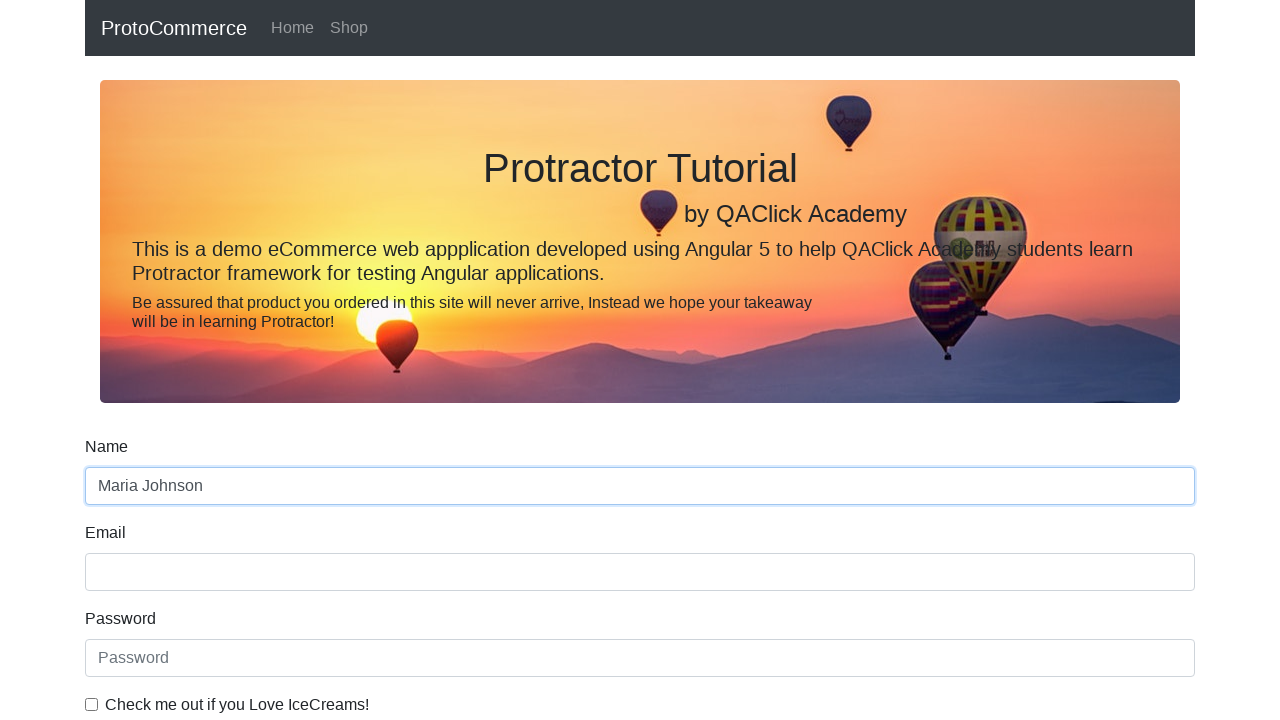

Filled email field with 'maria.johnson@testmail.com' on input[name='email']
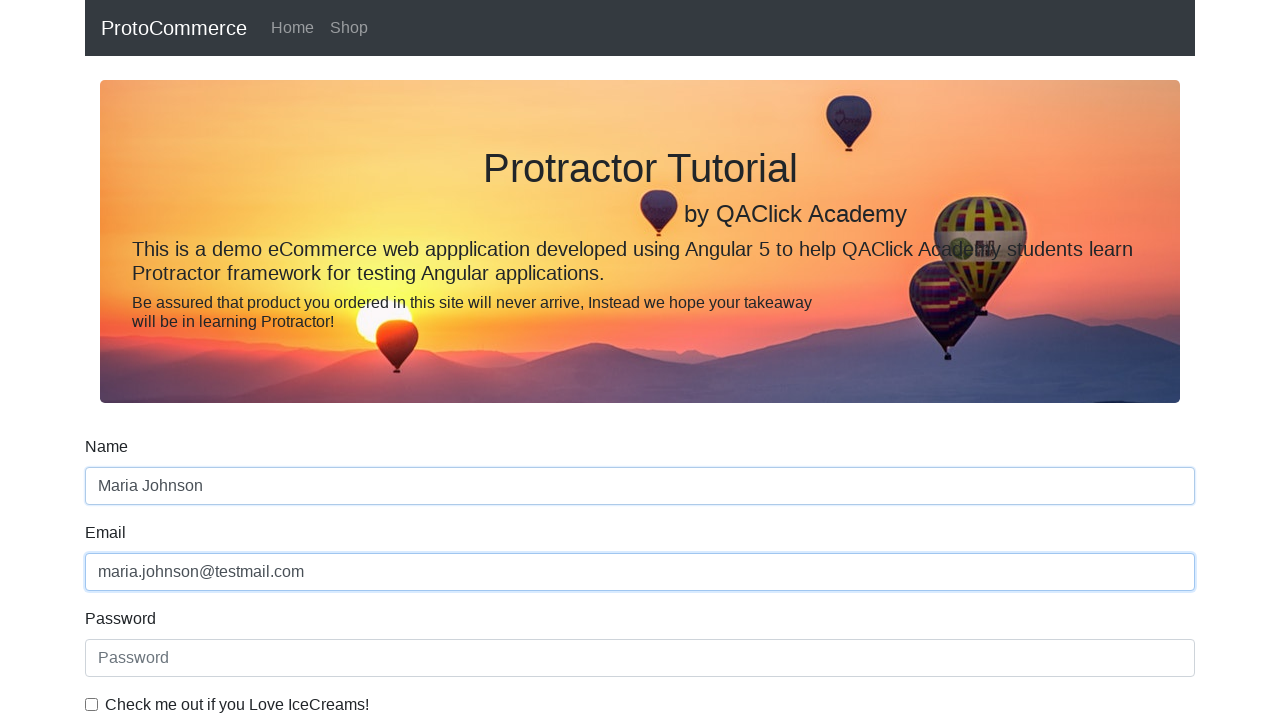

Filled password field with 'TestPass123' on #exampleInputPassword1
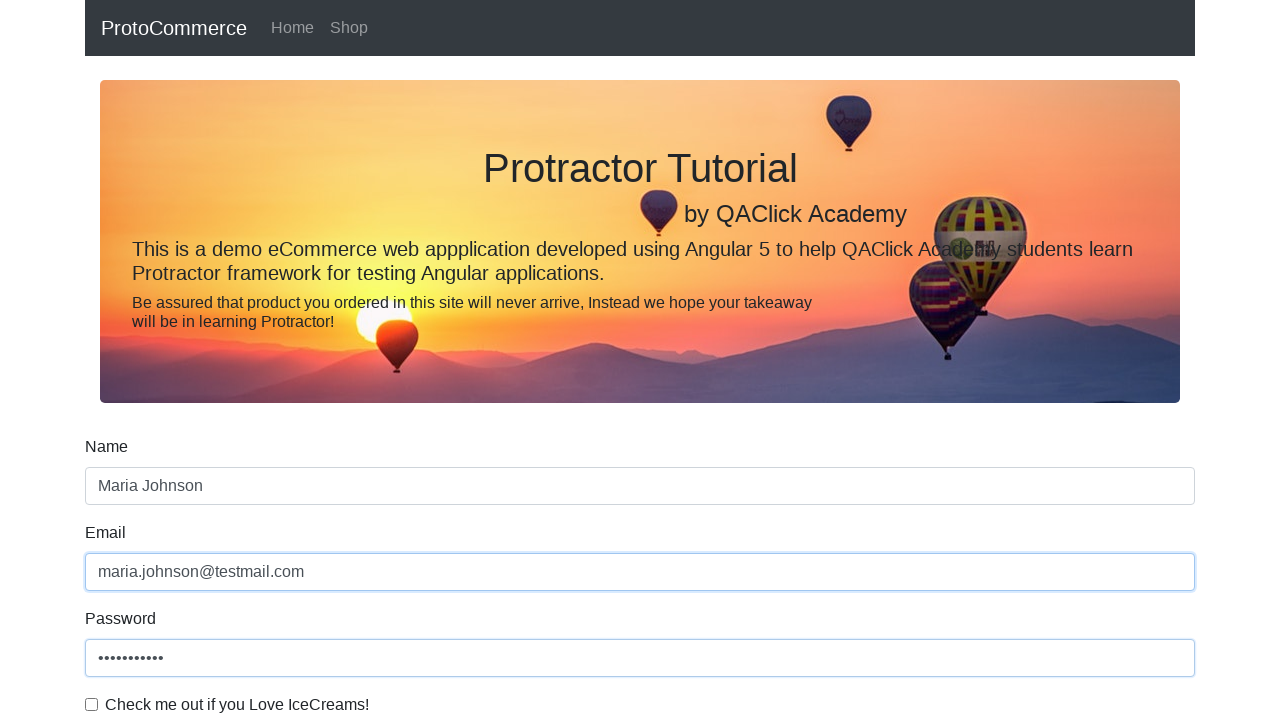

Checked the example checkbox at (92, 704) on #exampleCheck1
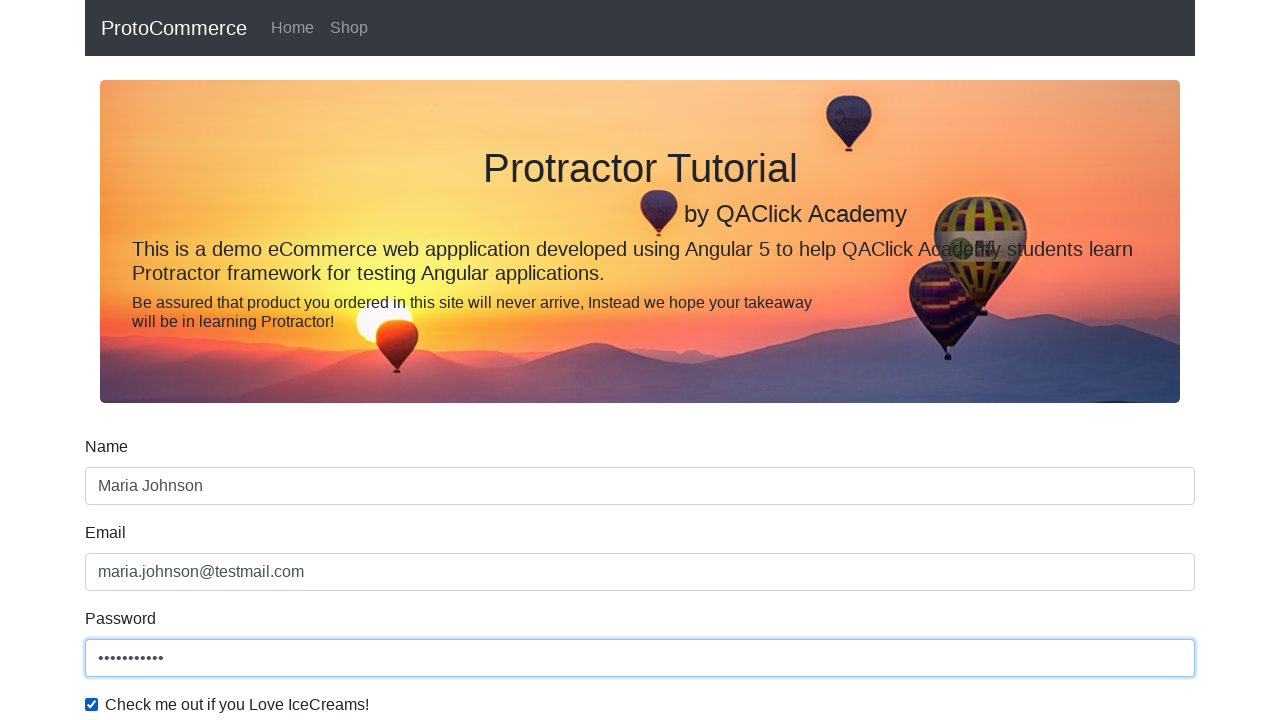

Selected 'Female' from the gender dropdown on select.form-control
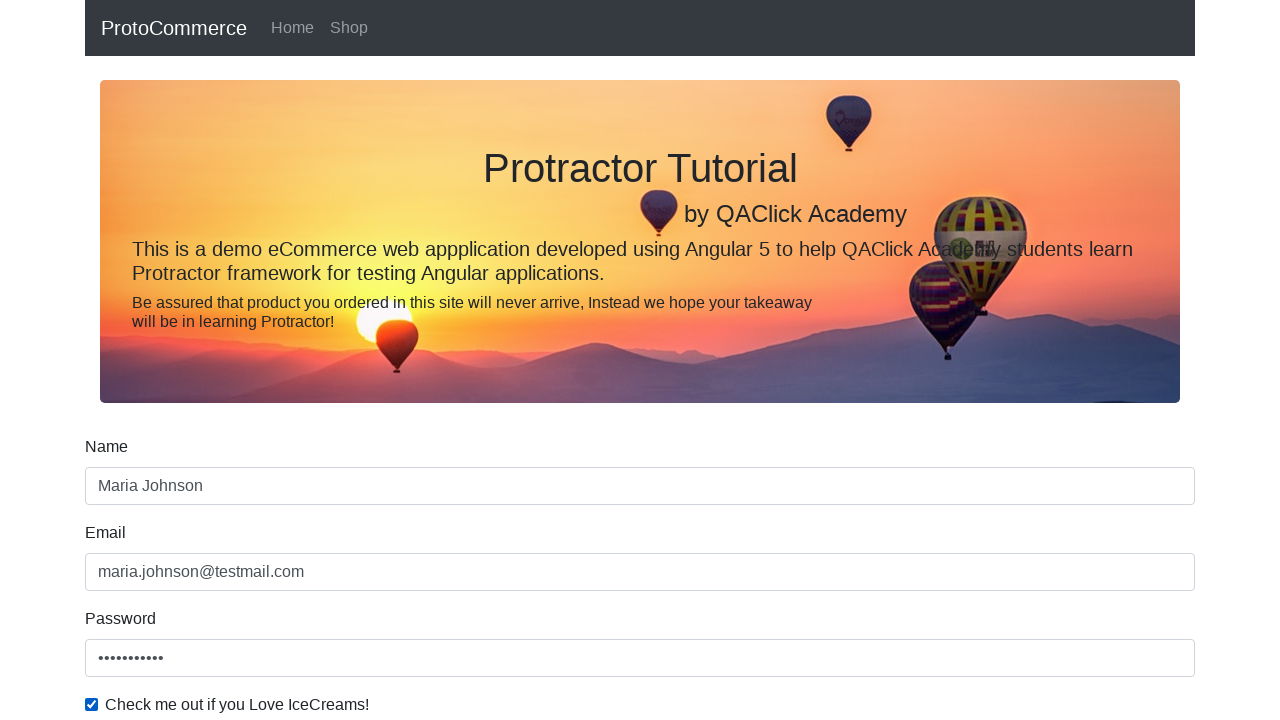

Clicked the Submit button to submit the form at (123, 491) on input[value='Submit']
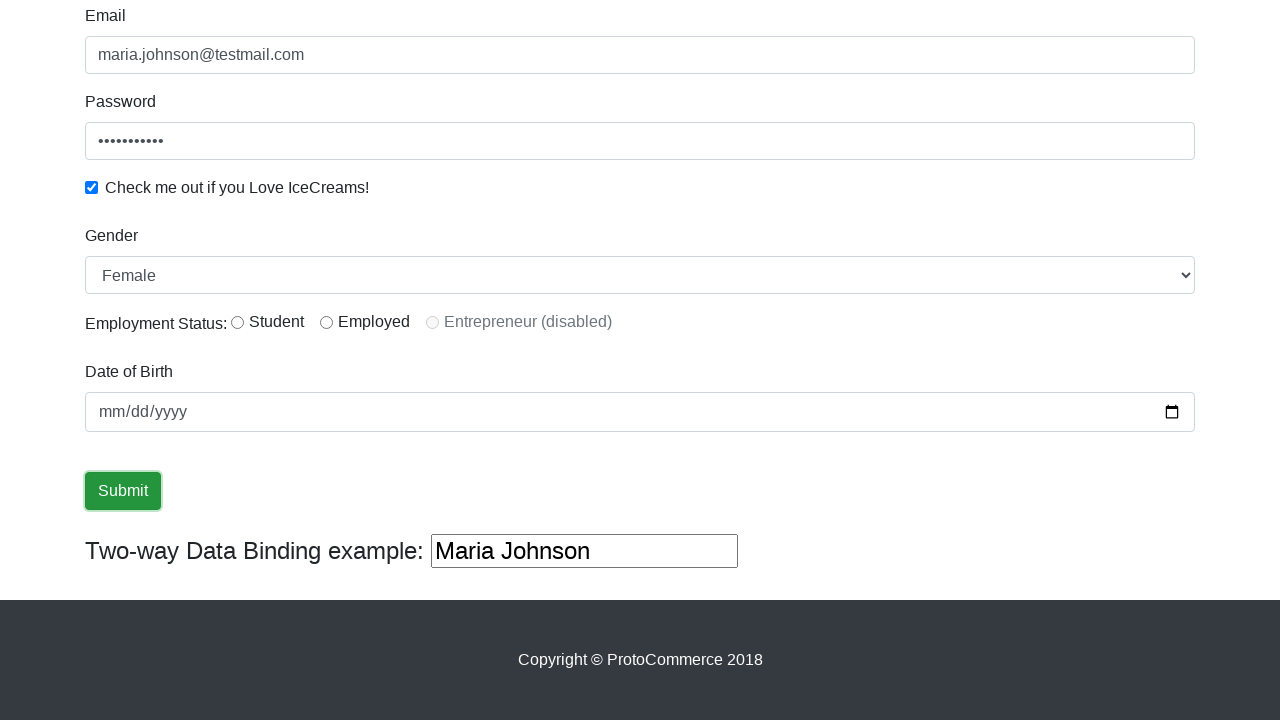

Success message appeared confirming form submission
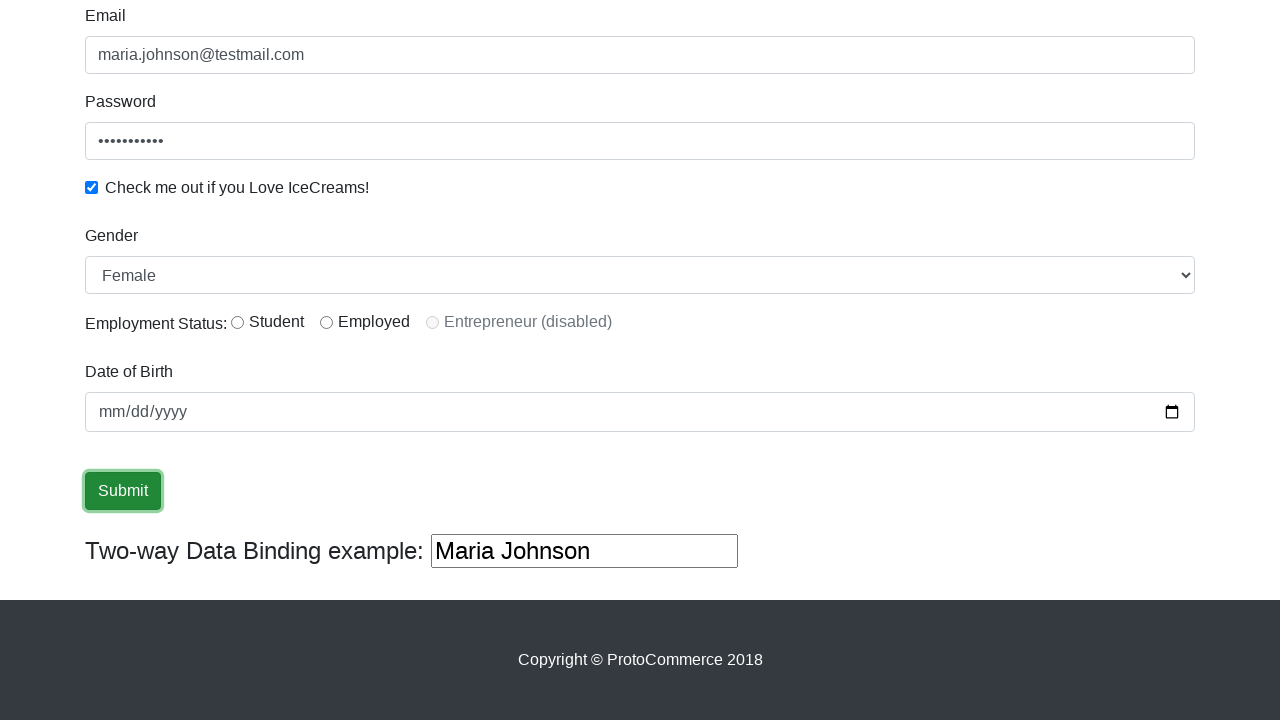

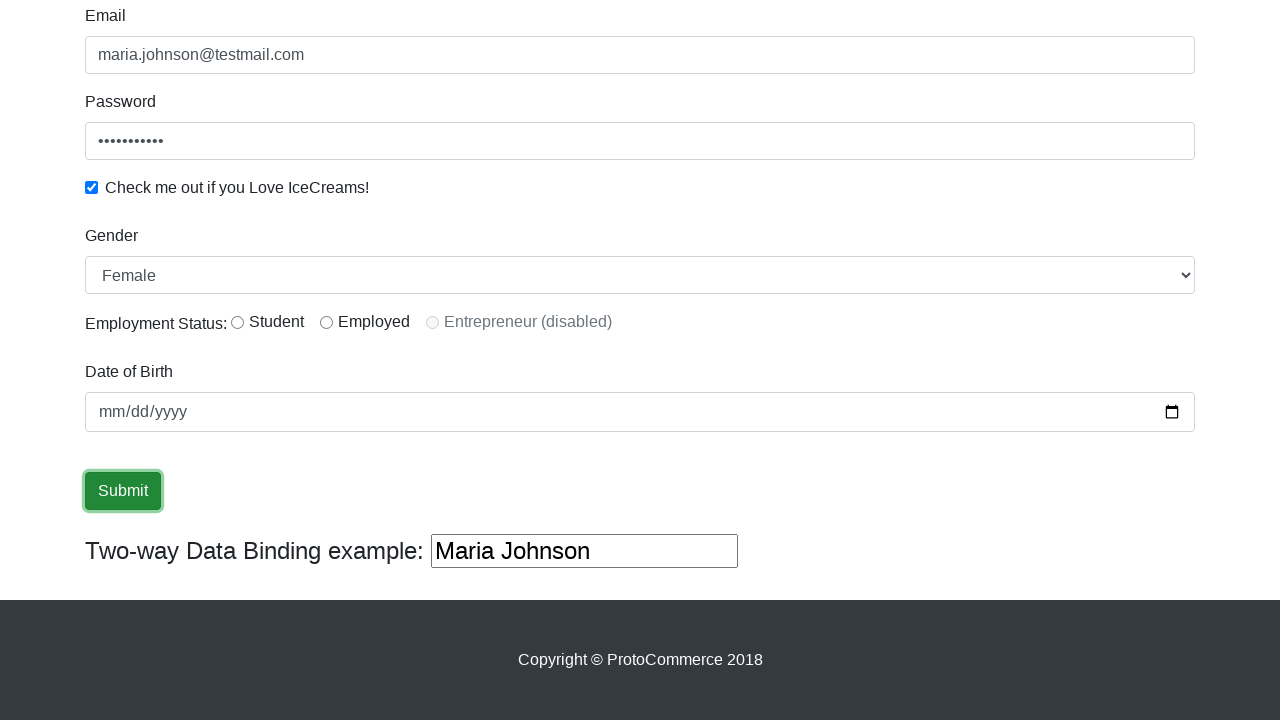